Tests the Add/Remove Elements page functionality by clicking the "Add Element" button to create a "Delete" button, waiting for it to appear, and then clicking the "Delete" button to remove it.

Starting URL: https://the-internet.herokuapp.com/add_remove_elements/

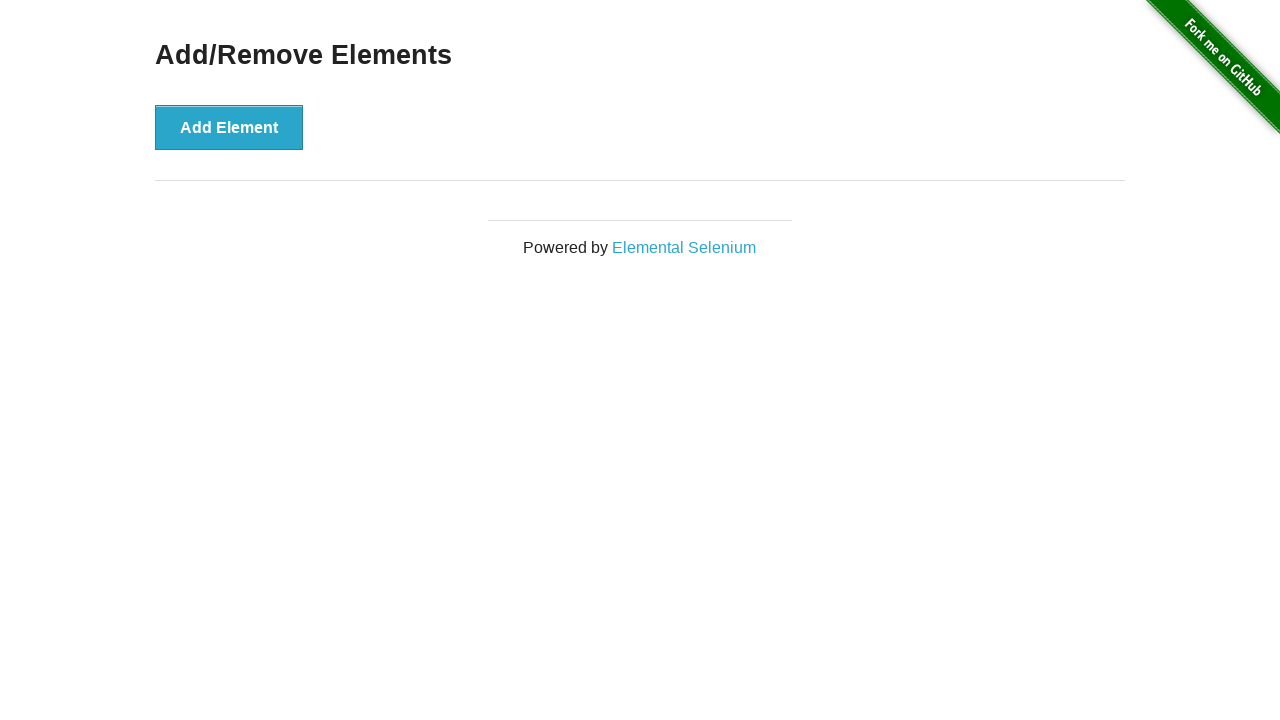

Clicked 'Add Element' button to create a new Delete button at (229, 127) on button[onclick='addElement()']
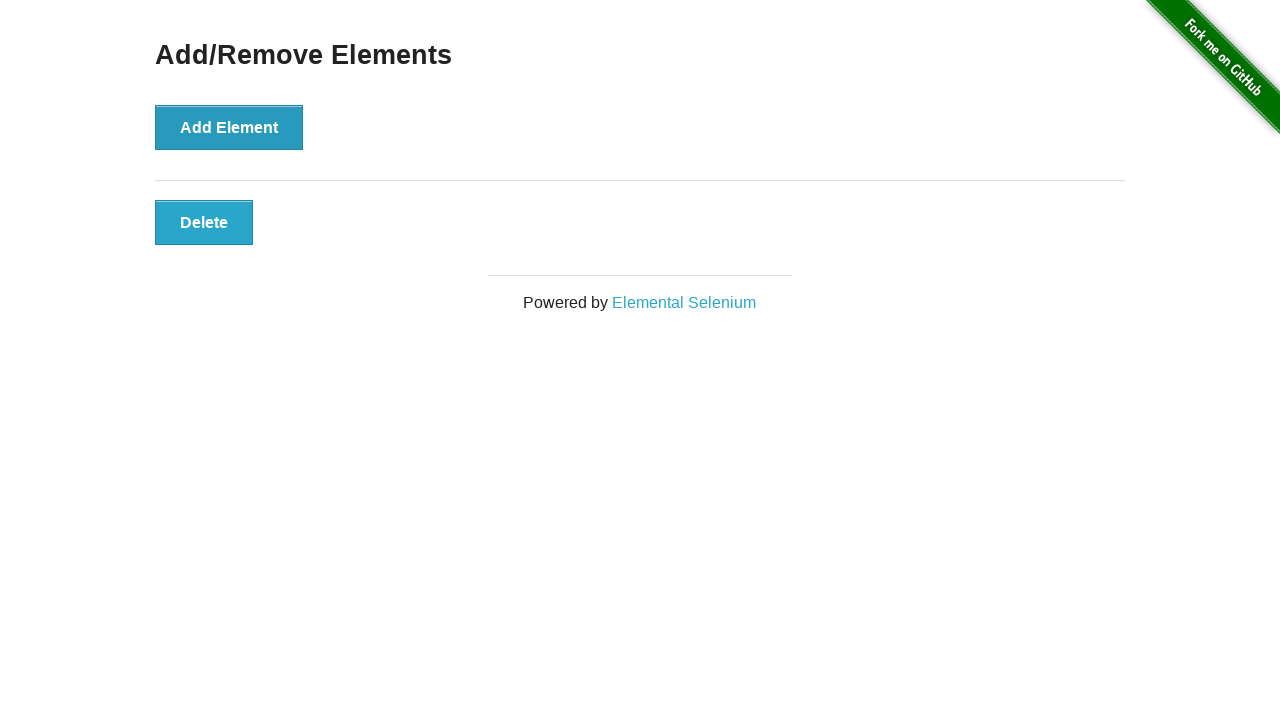

Delete button appeared on the page
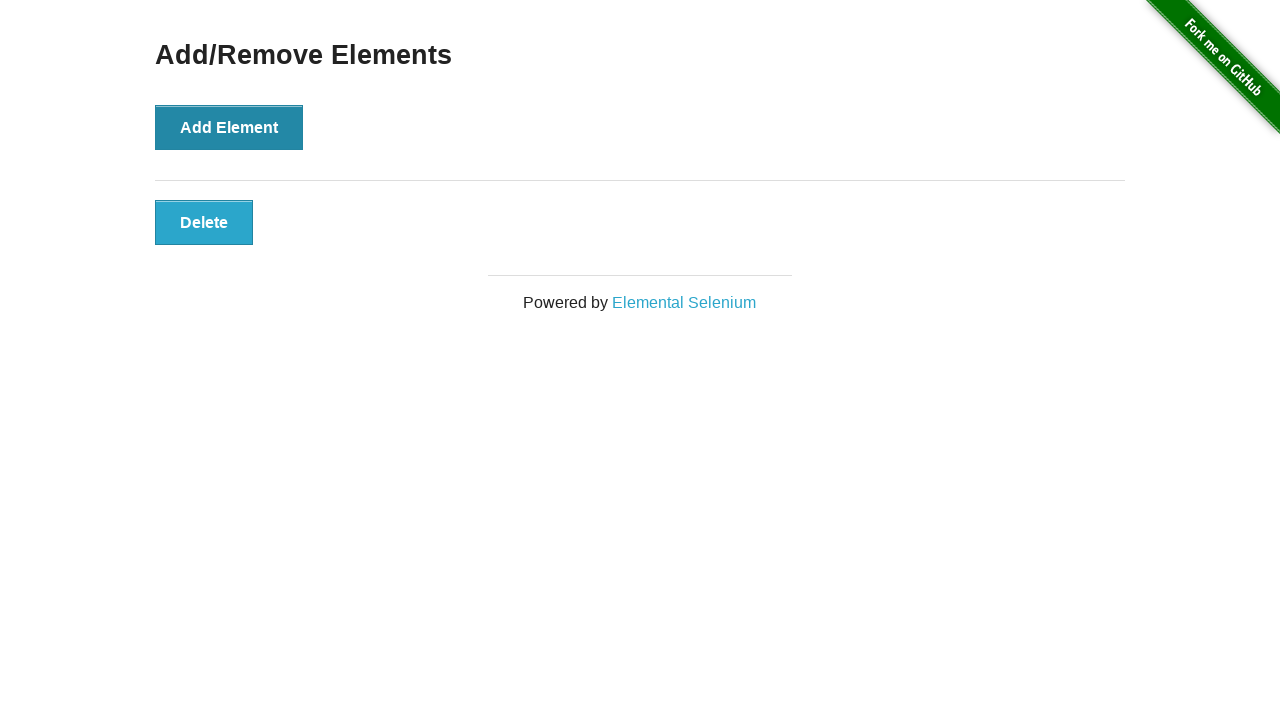

Clicked the Delete button to remove the element at (204, 222) on .added-manually
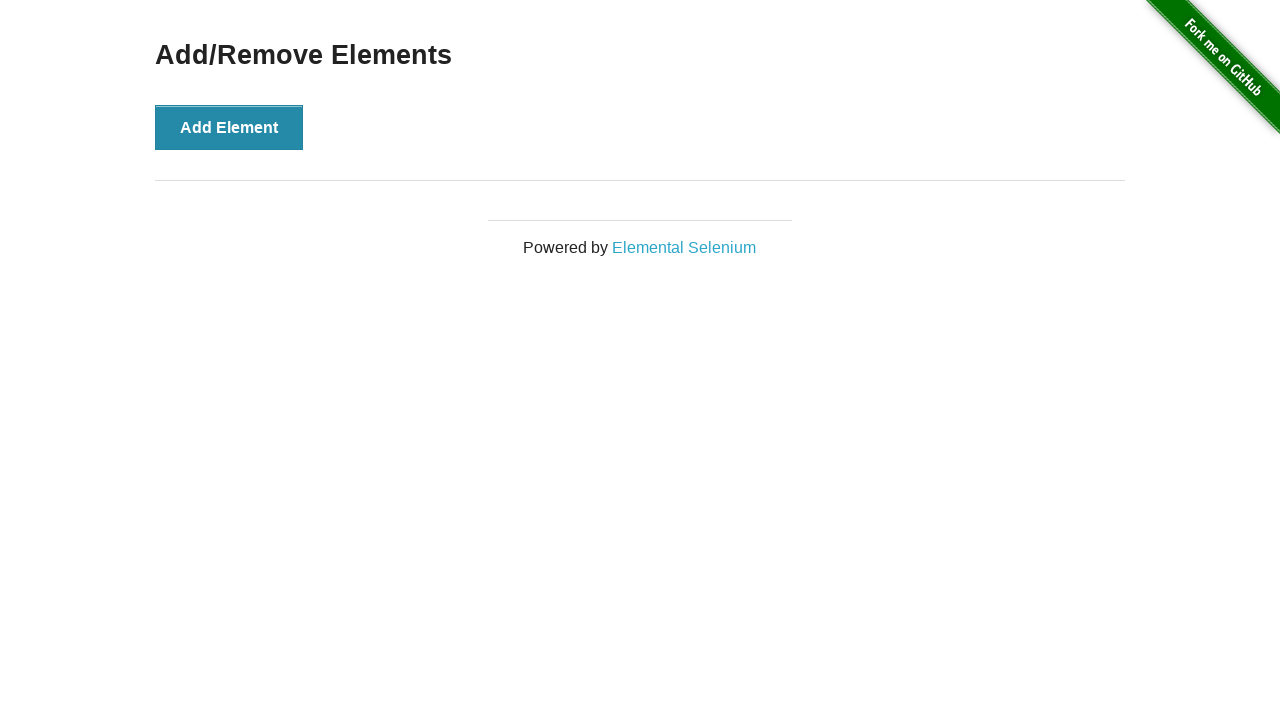

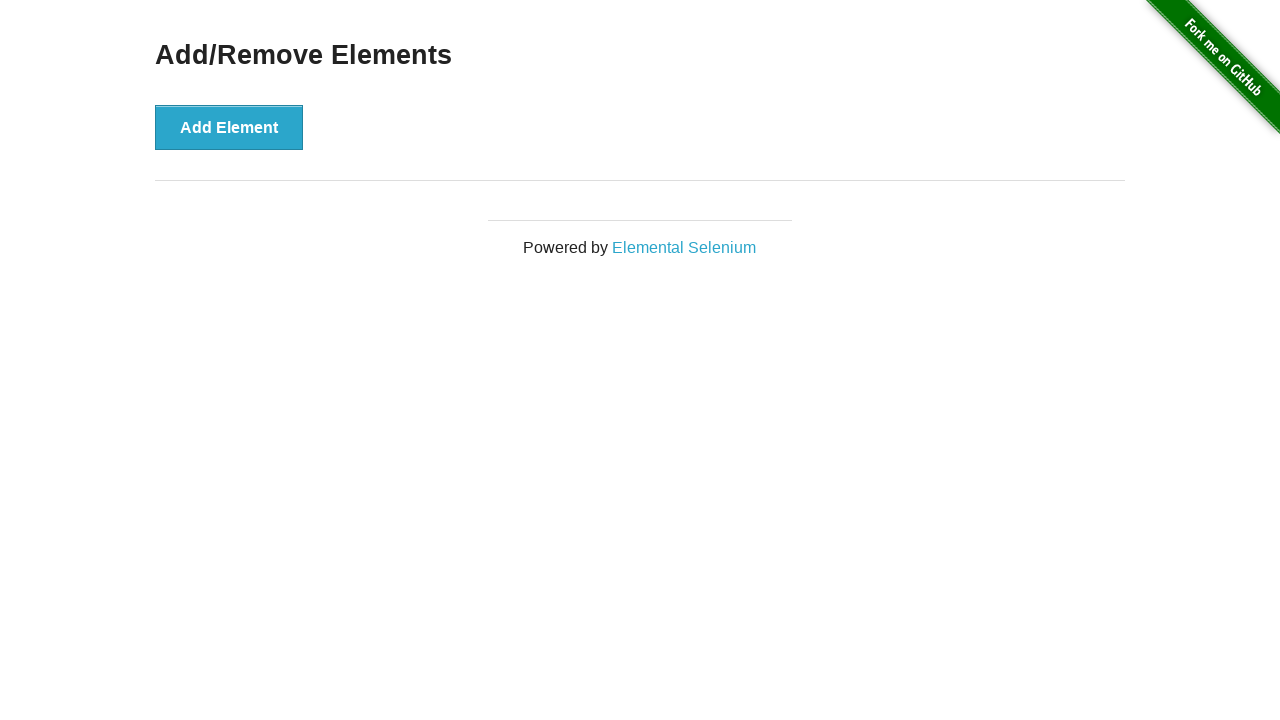